Tests adding a laptop to cart by navigating to laptops section, selecting a MacBook, and adding it to cart

Starting URL: https://www.demoblaze.com/index.html

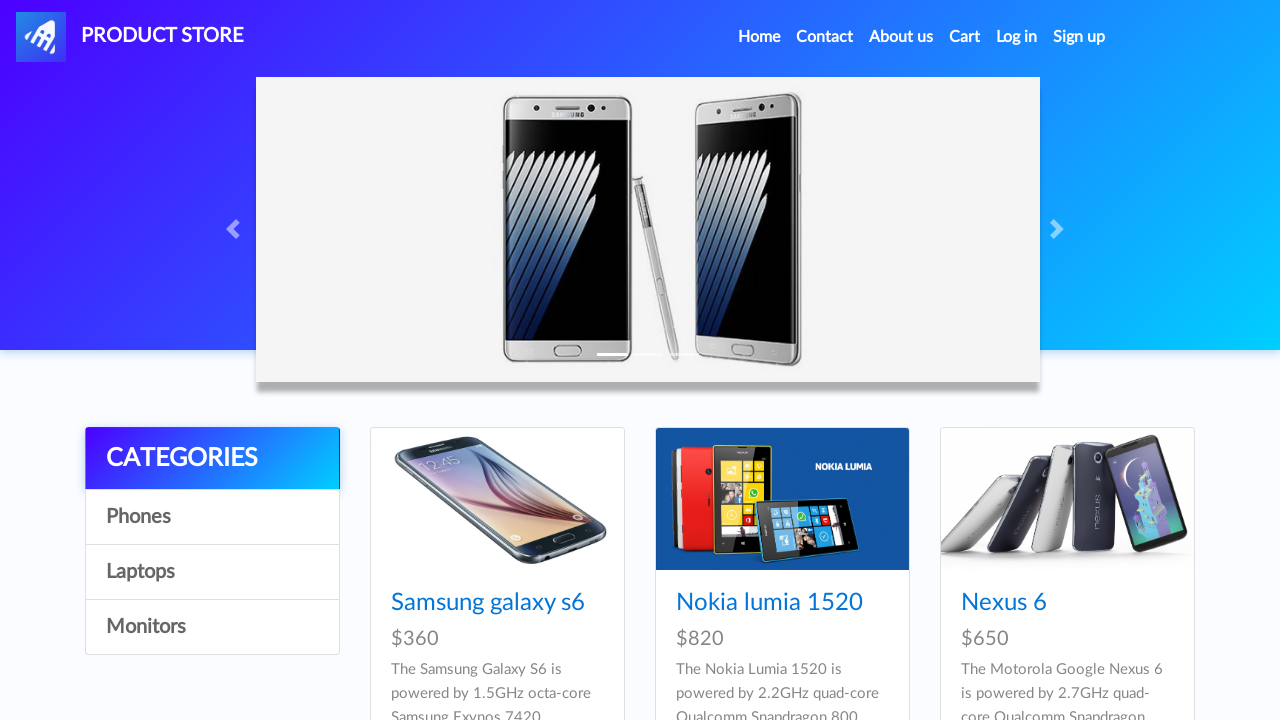

Clicked on Laptops category at (212, 572) on xpath=//a[contains(text(),'Laptops')]
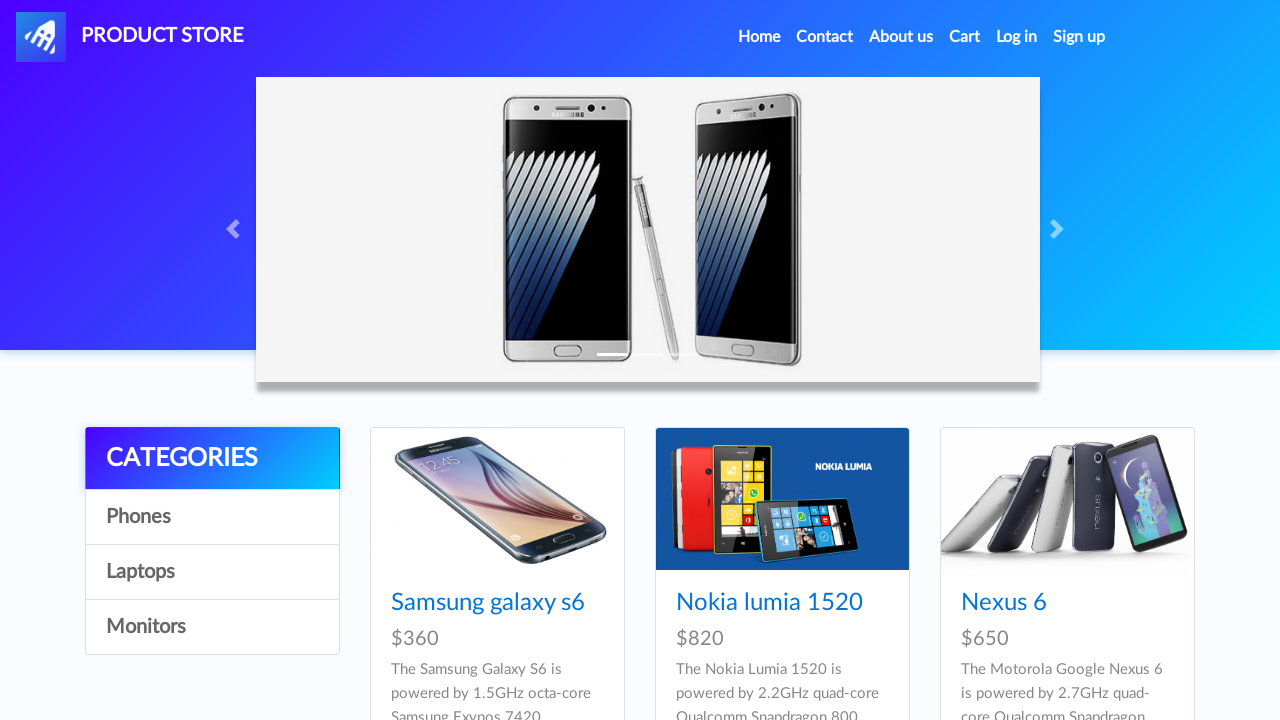

MacBook product appeared in laptops section
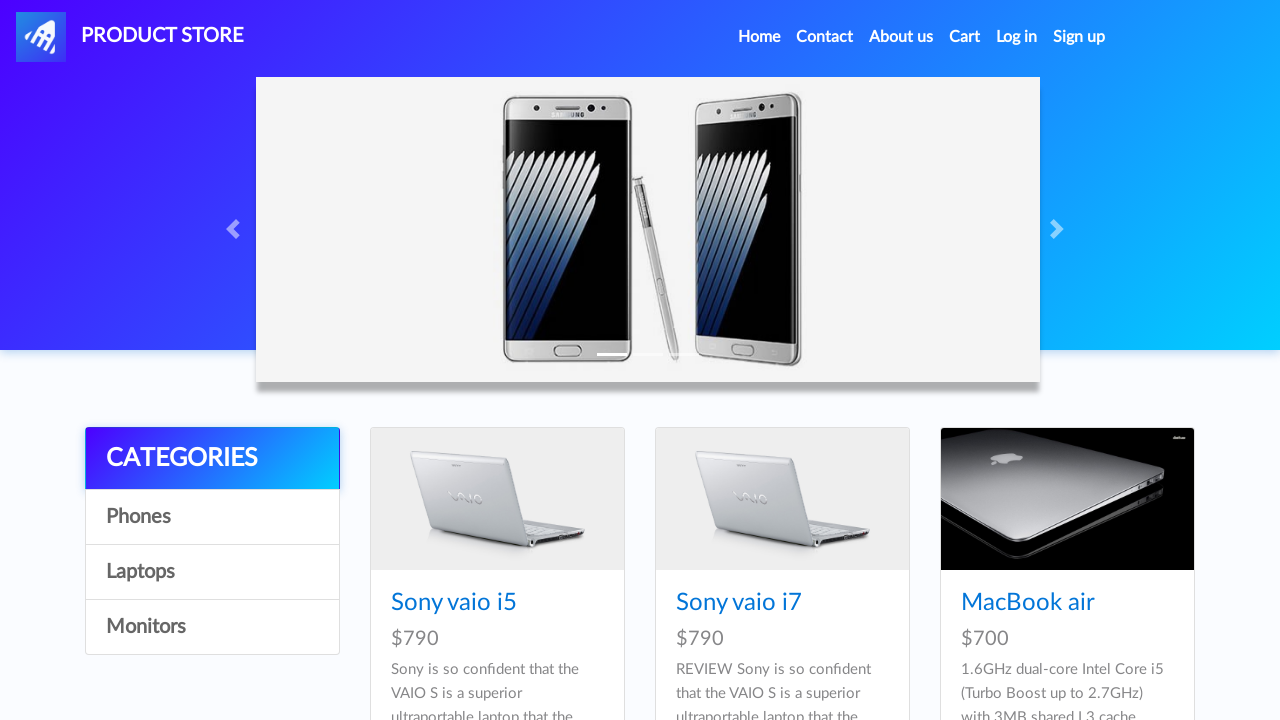

Clicked on MacBook to view product details at (1028, 603) on xpath=//a[contains(text(),'MacBook')]
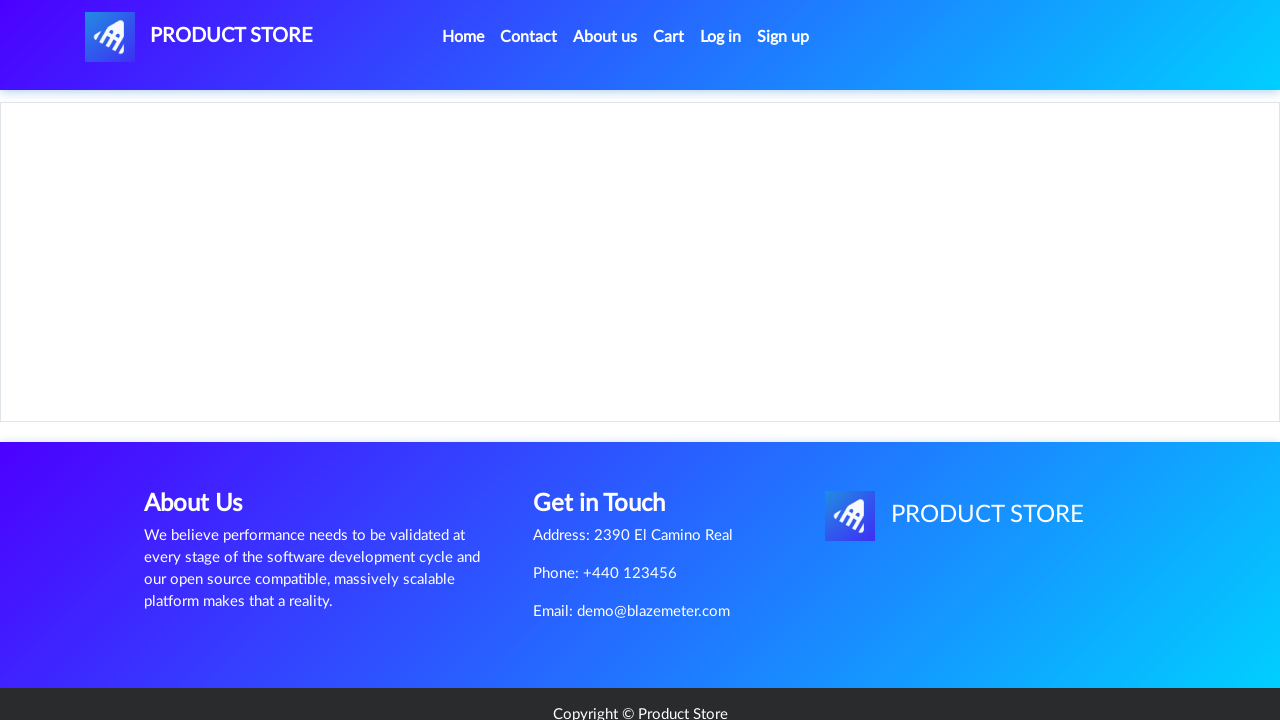

MacBook product page loaded with Add to cart button
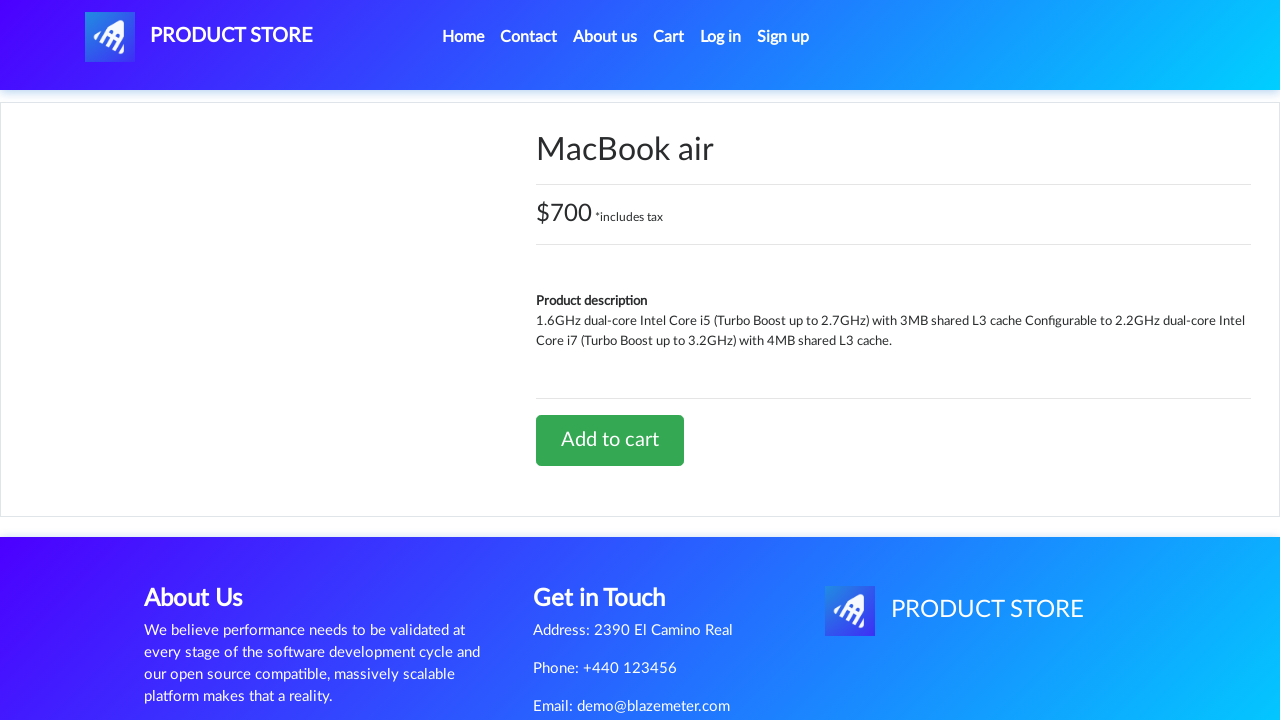

Clicked Add to cart button for MacBook at (610, 440) on xpath=//a[contains(text(),'Add to cart')]
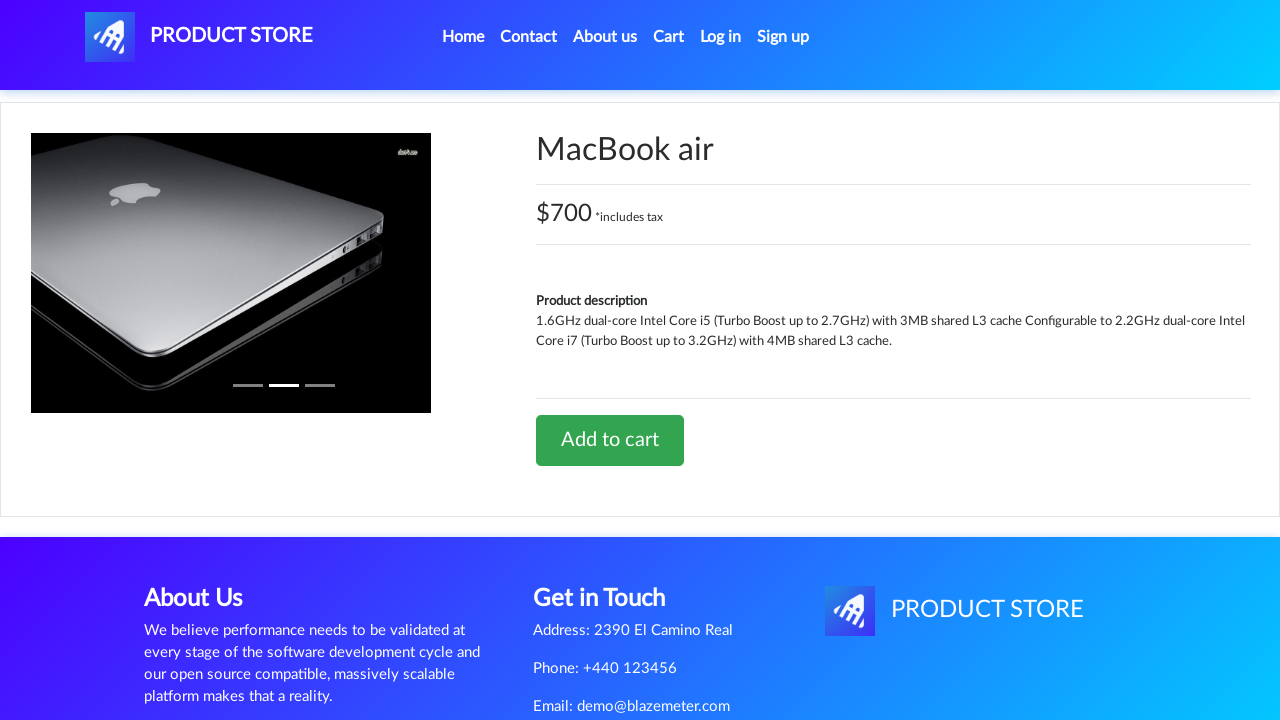

Alert dialog accepted confirming product added to cart
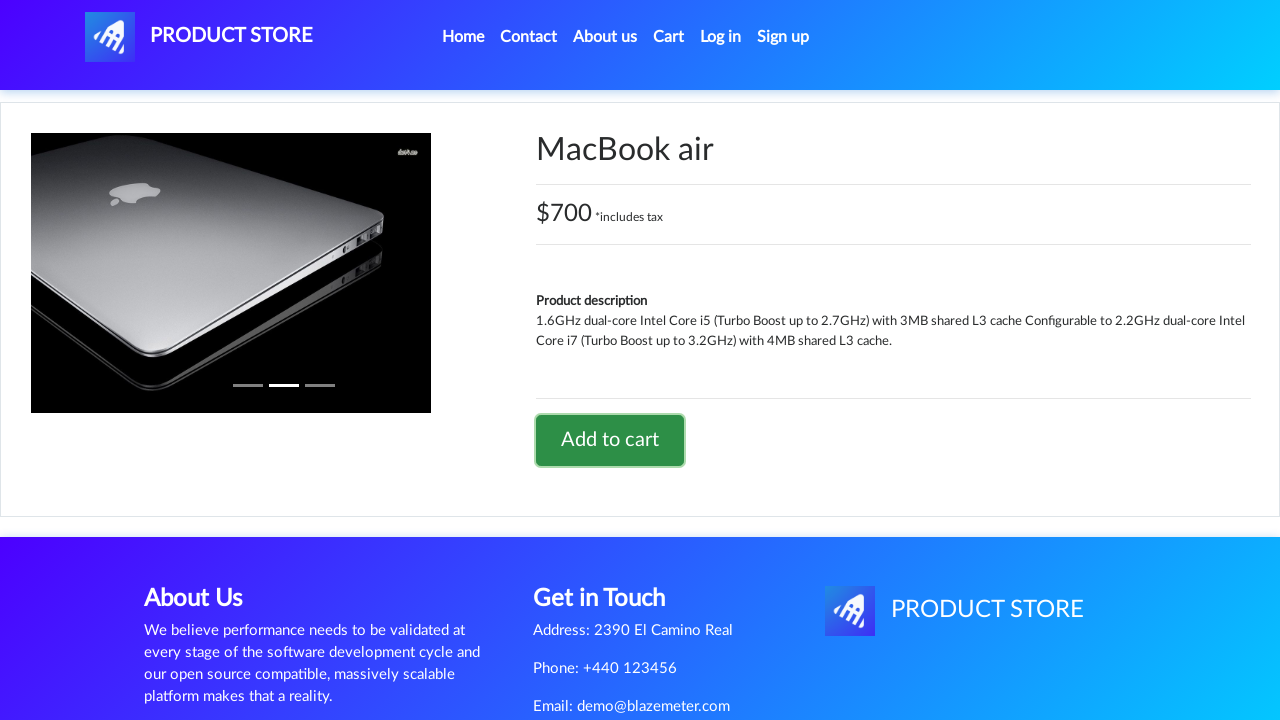

Clicked on cart navigation link at (669, 37) on xpath=//a[@id='cartur']
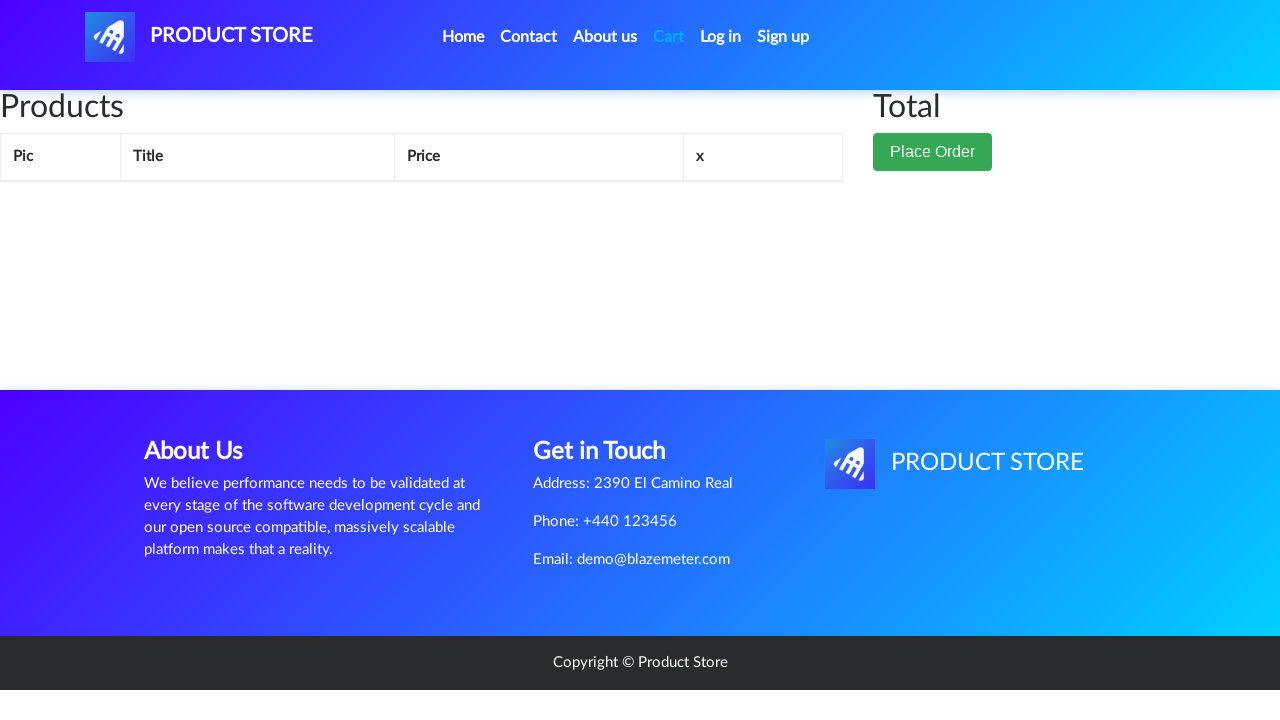

MacBook product verified in shopping cart
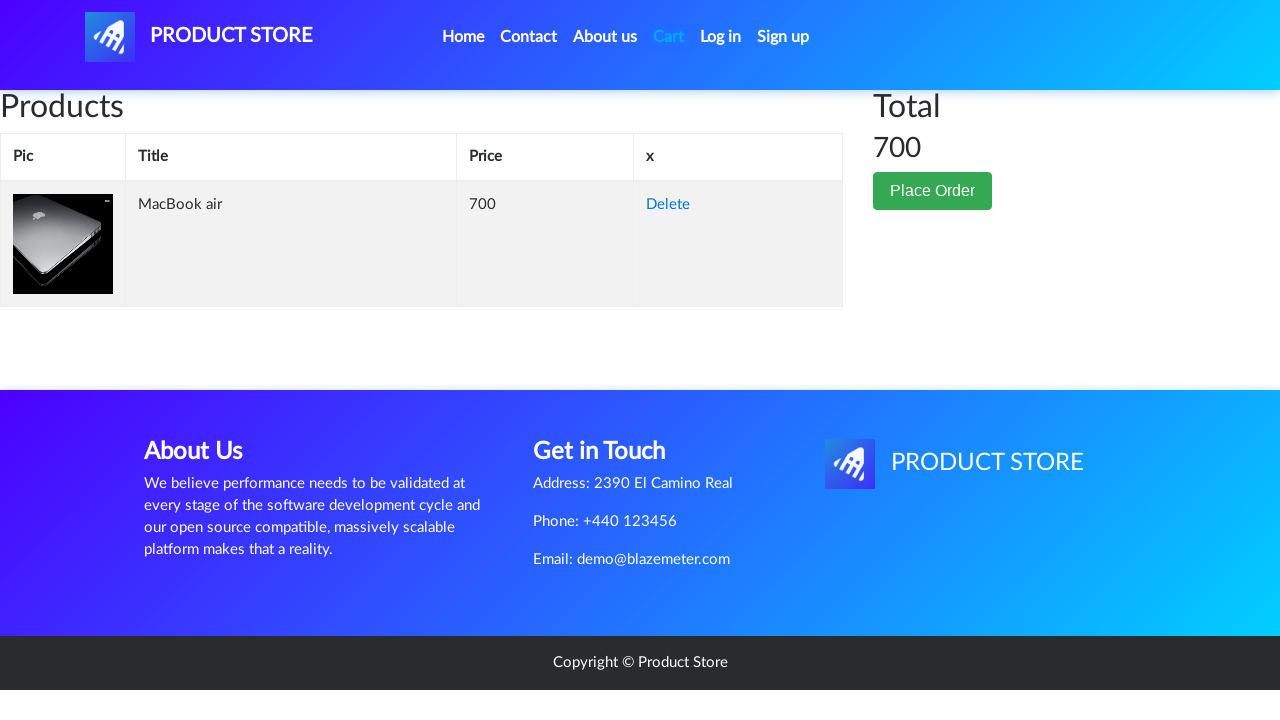

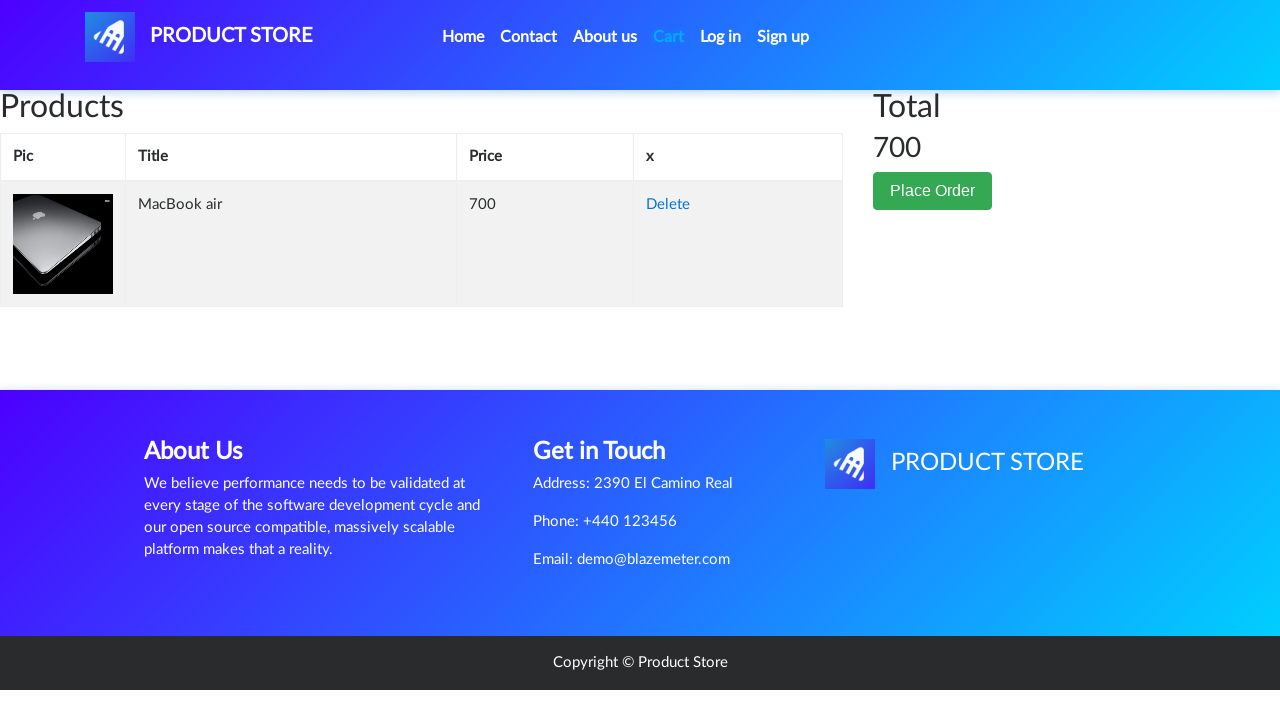